Navigates through a postal code website, starting from the homepage, then clicking through to a country page, then to a region/state page, and finally to a cities listing page, verifying each page loads correctly.

Starting URL: https://codigo-postal.co/

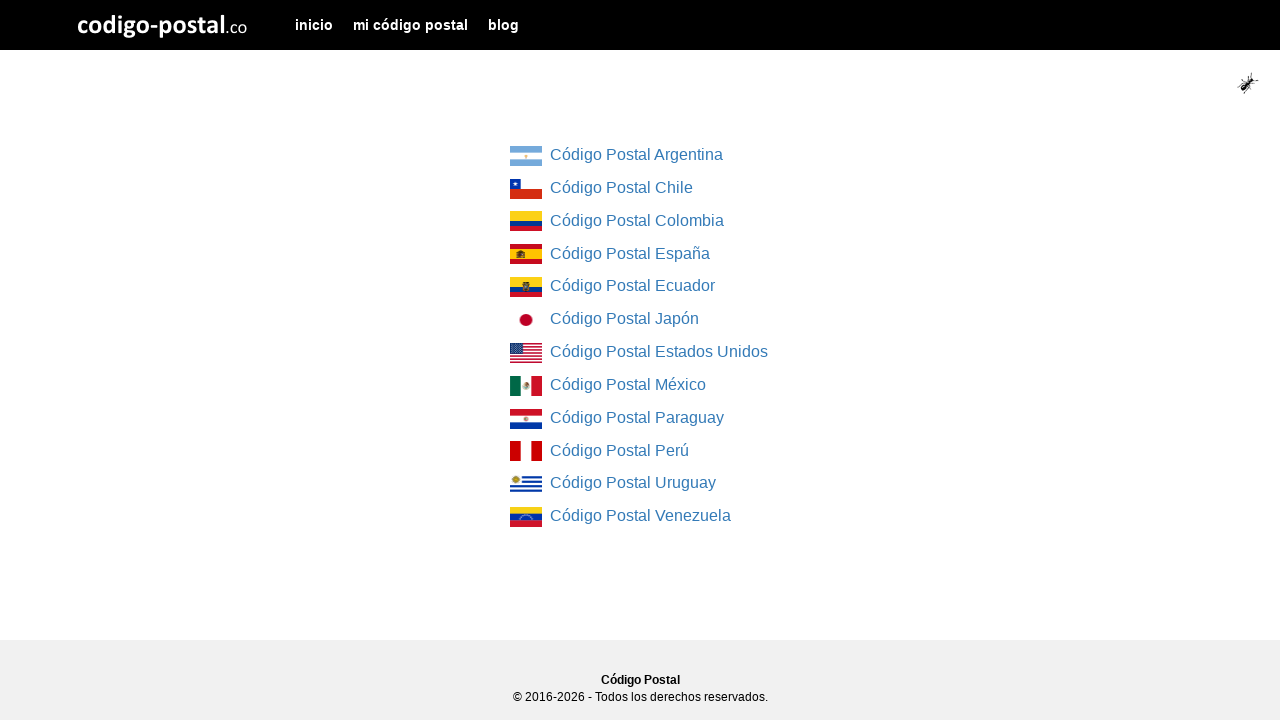

Country list loaded on homepage
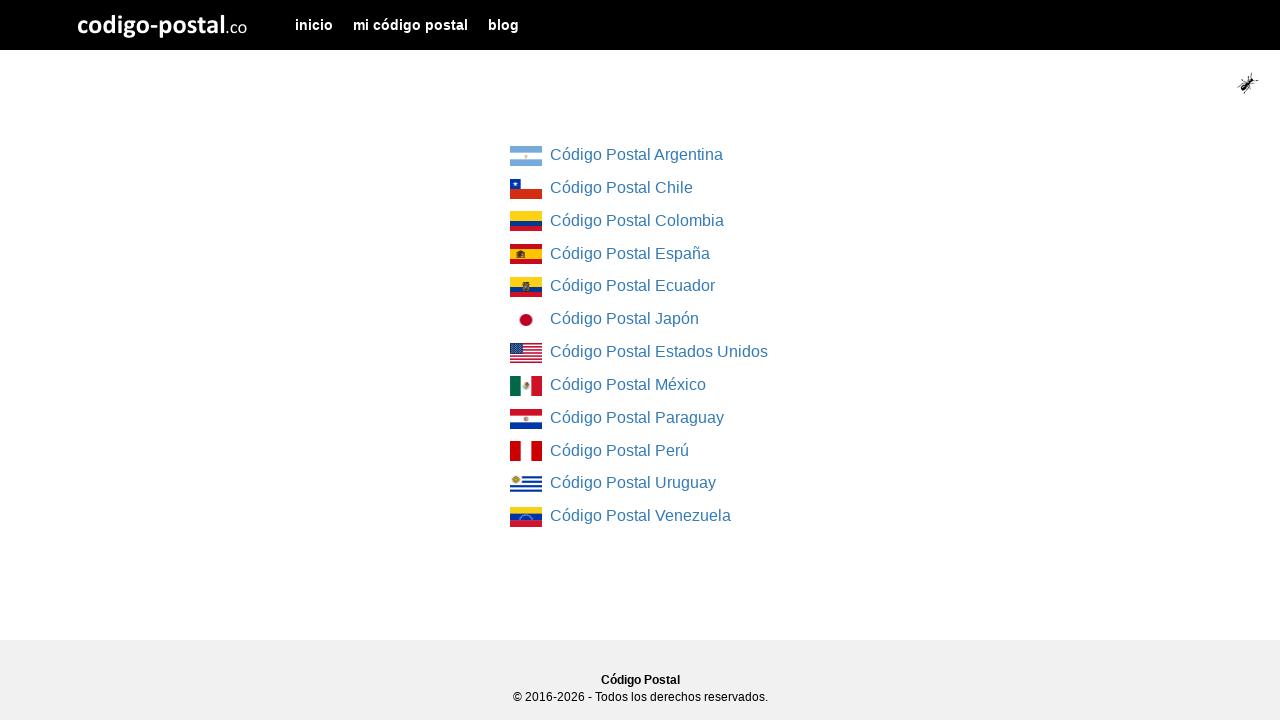

Clicked on first country in the list at (526, 156) on div[class="col-md-4 col-md-offset-4"] ul li:first-child a
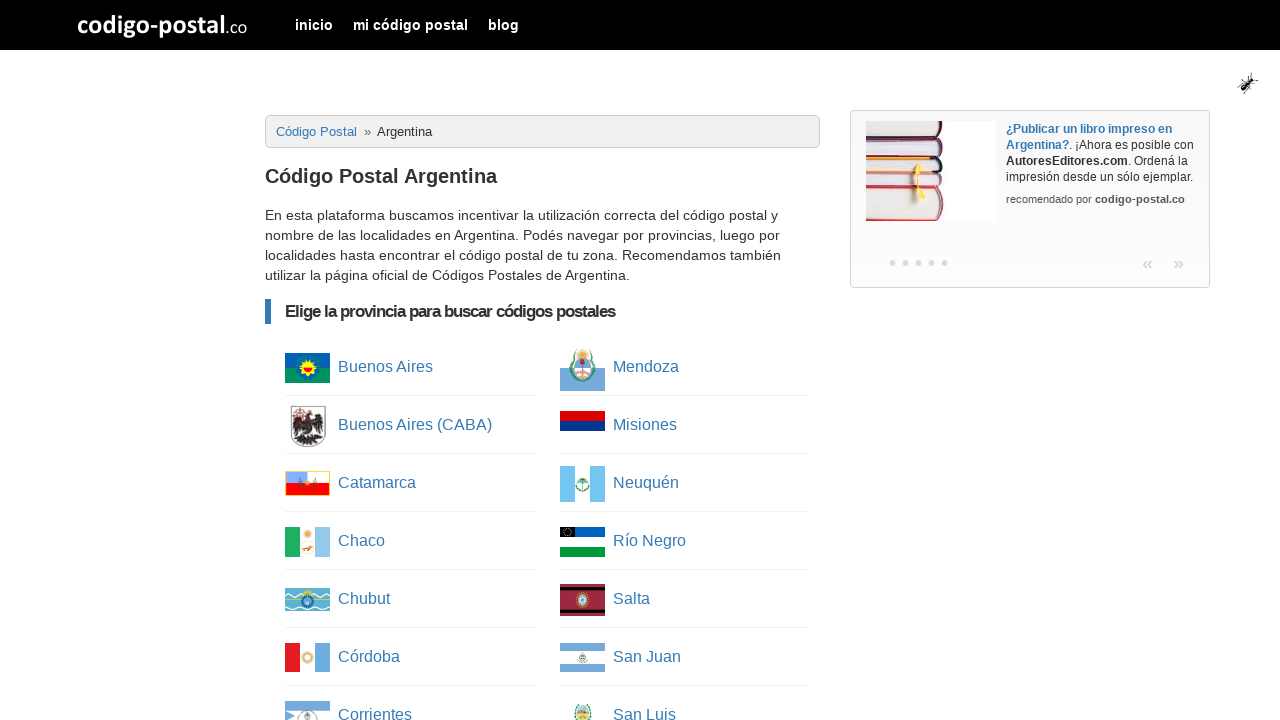

Region/state list loaded on country page
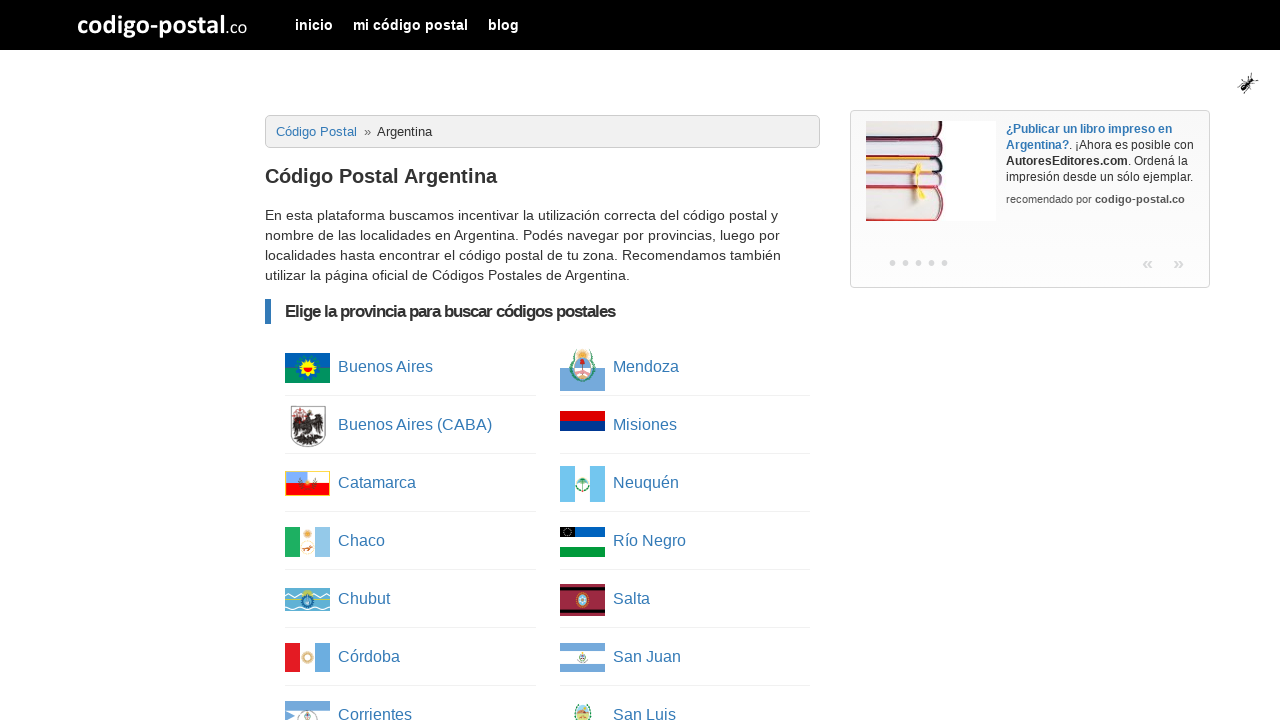

Clicked on first region/state in the list at (308, 368) on ul[class="column-list"] li:first-child a
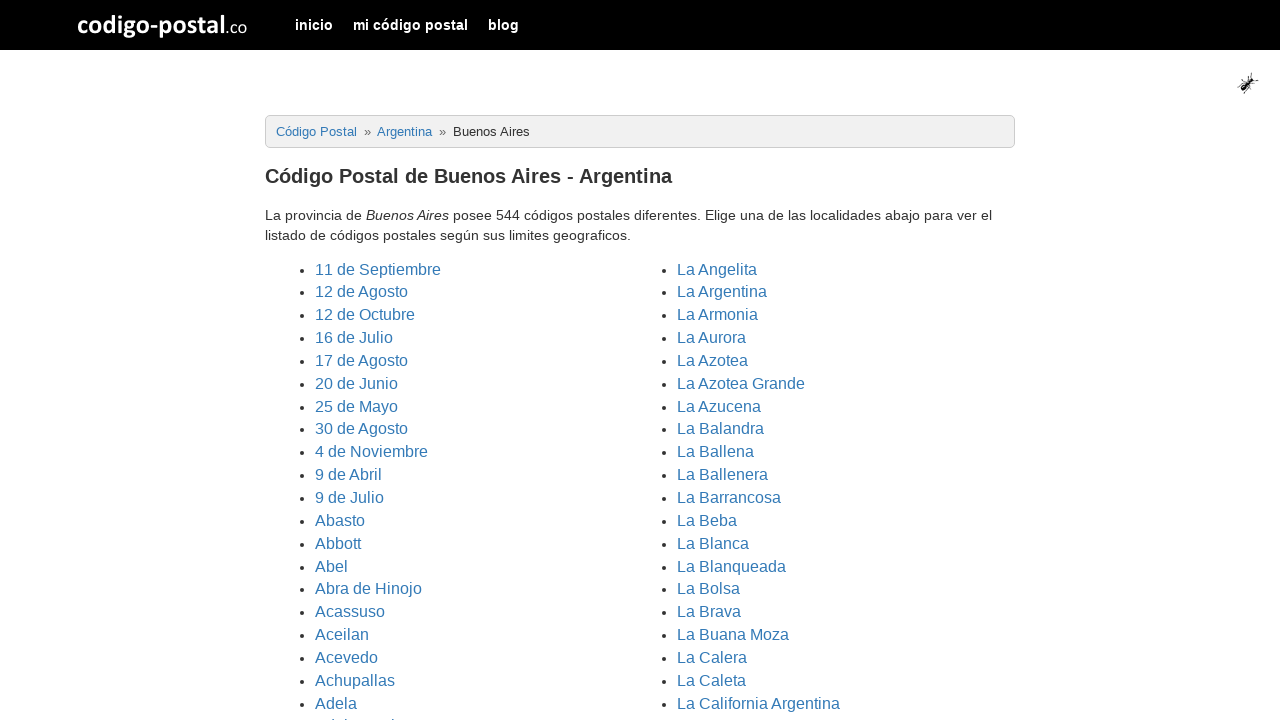

Cities list loaded on region/state page
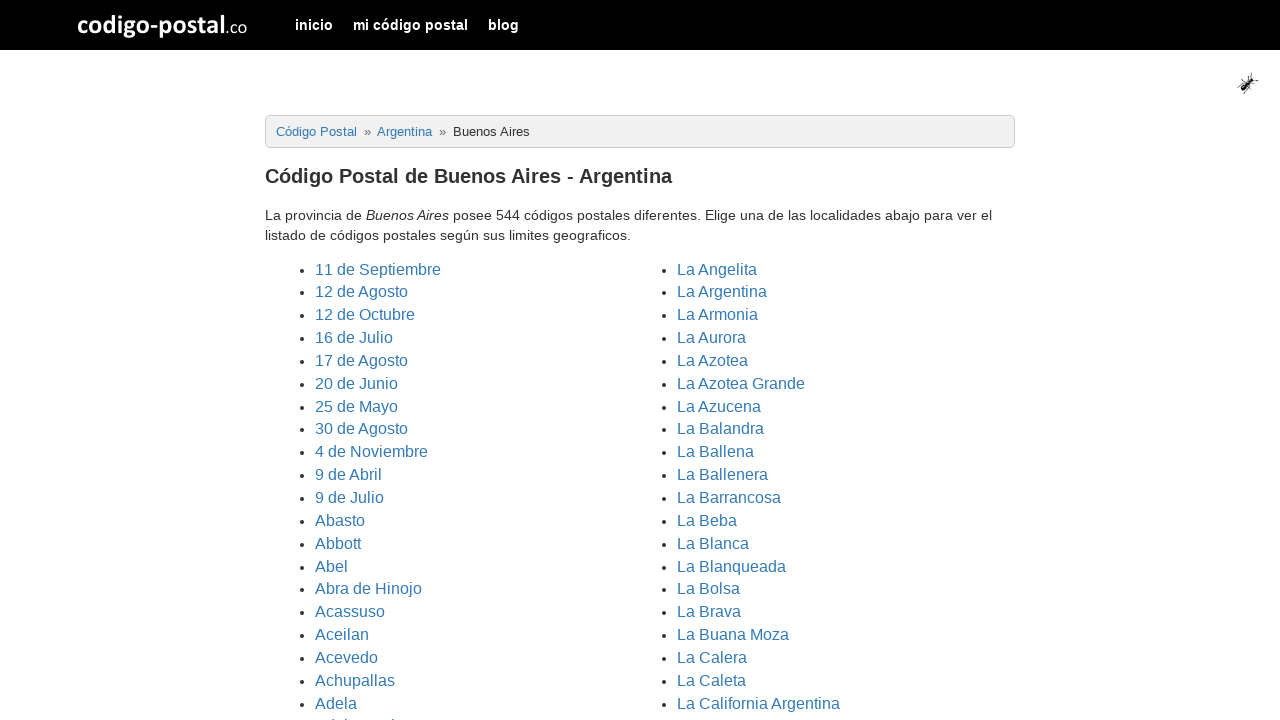

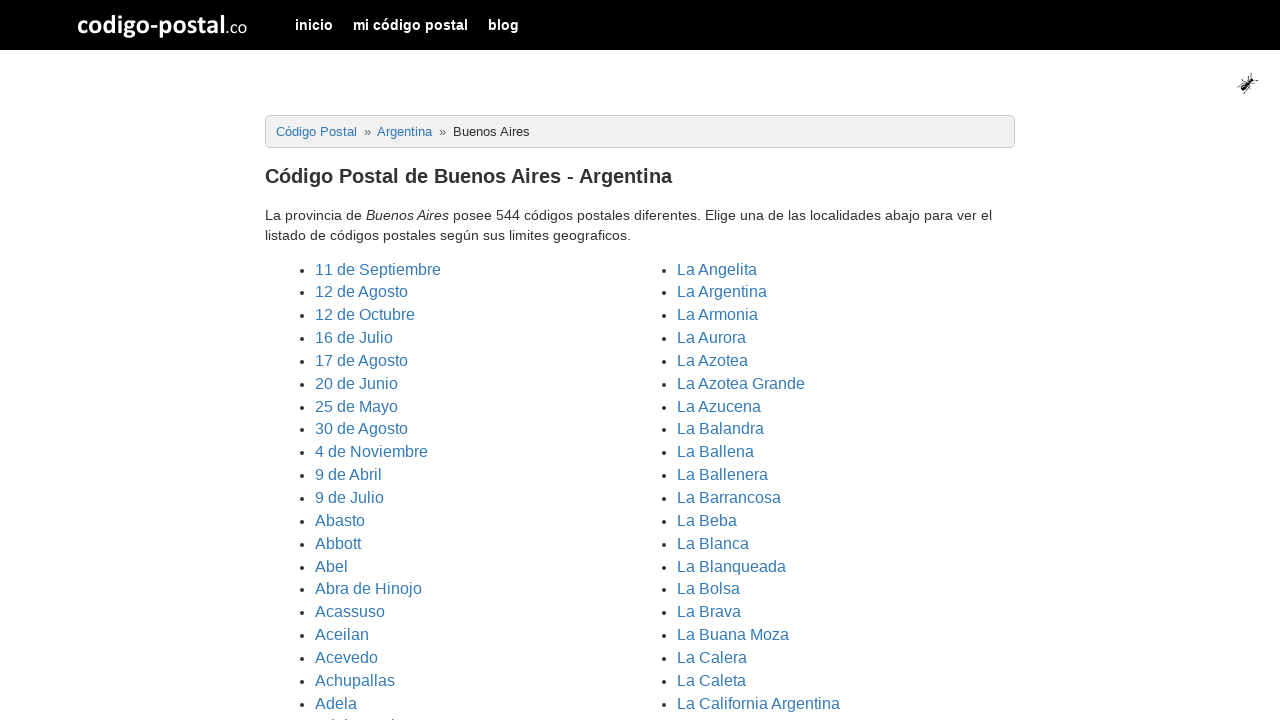